Tests dynamic loading by clicking Start button and attempting to verify Hello World text (demonstrates timeout exception scenario with intentionally wrong locator)

Starting URL: https://the-internet.herokuapp.com/dynamic_loading/1

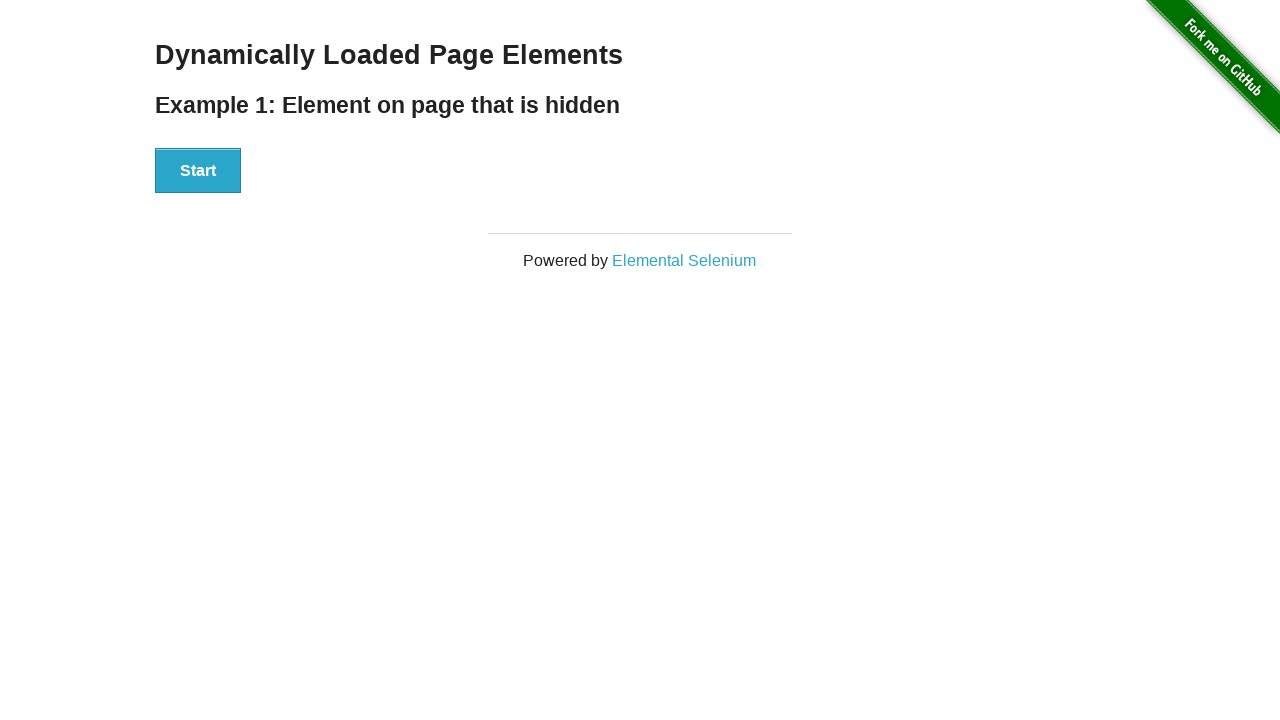

Navigated to dynamic loading test page
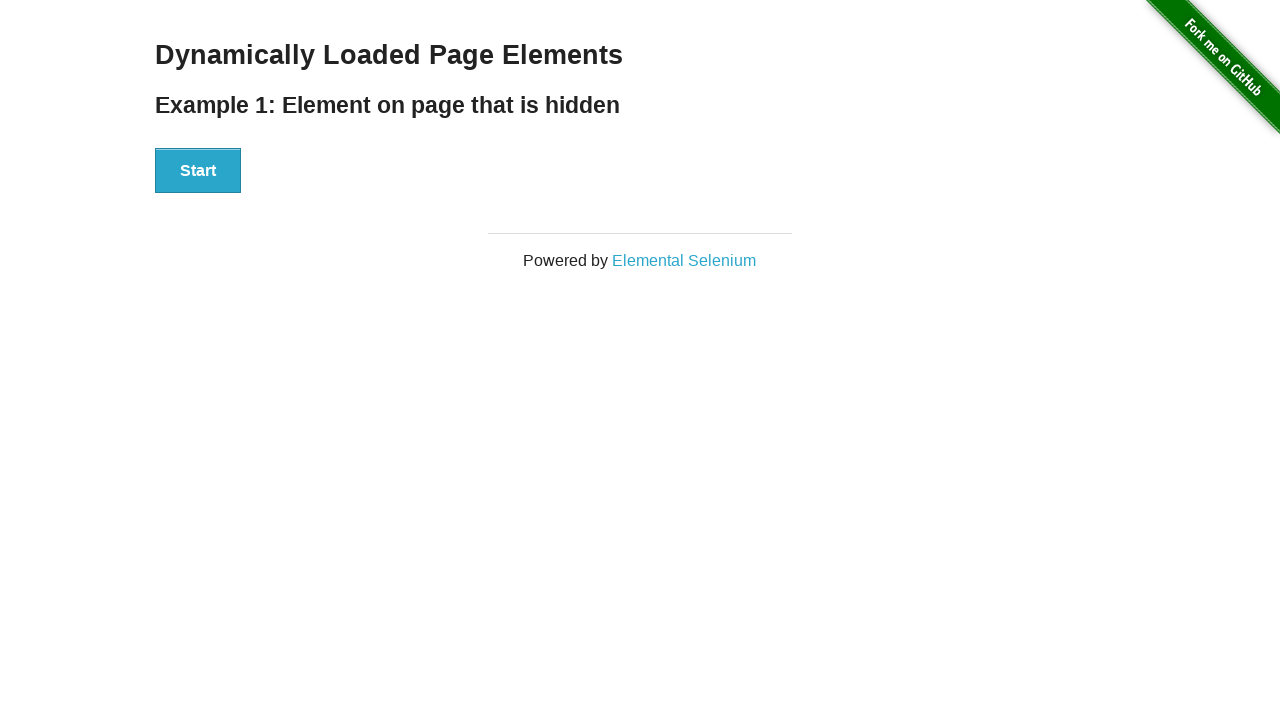

Clicked Start button to initiate dynamic loading at (198, 171) on xpath=//button
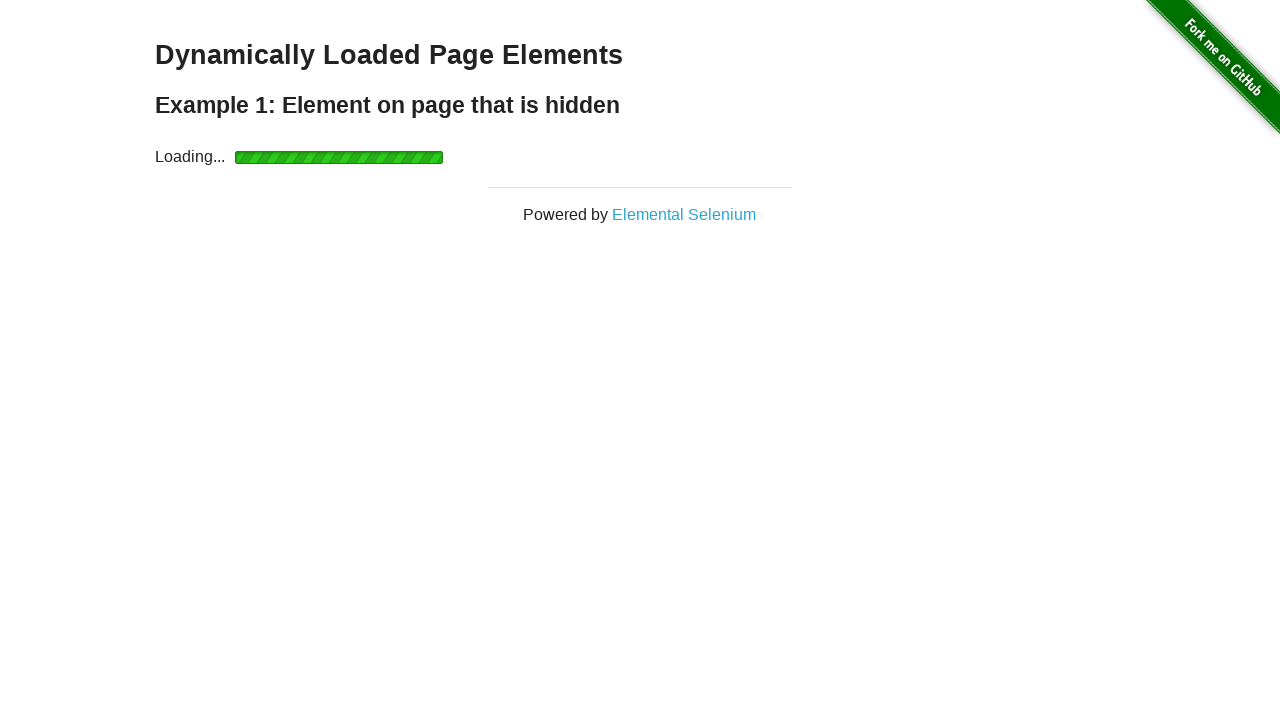

Hello World text element became visible
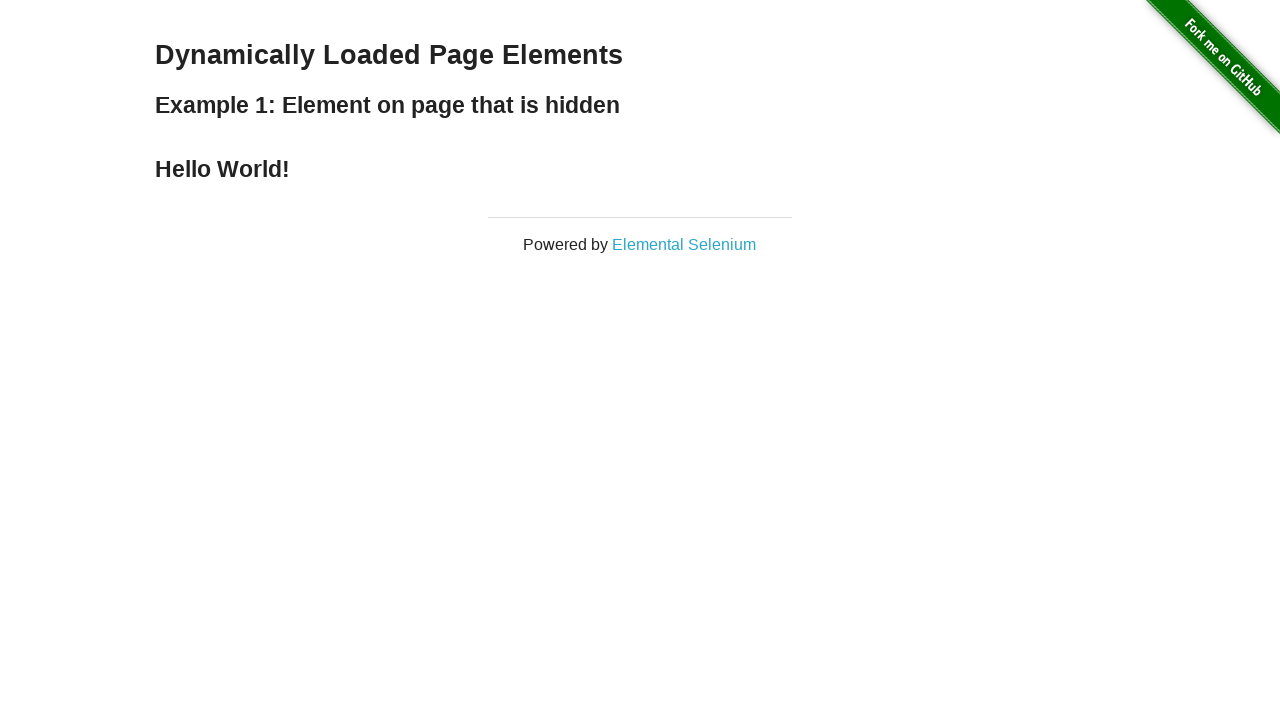

Verified Hello World text content matches expected value
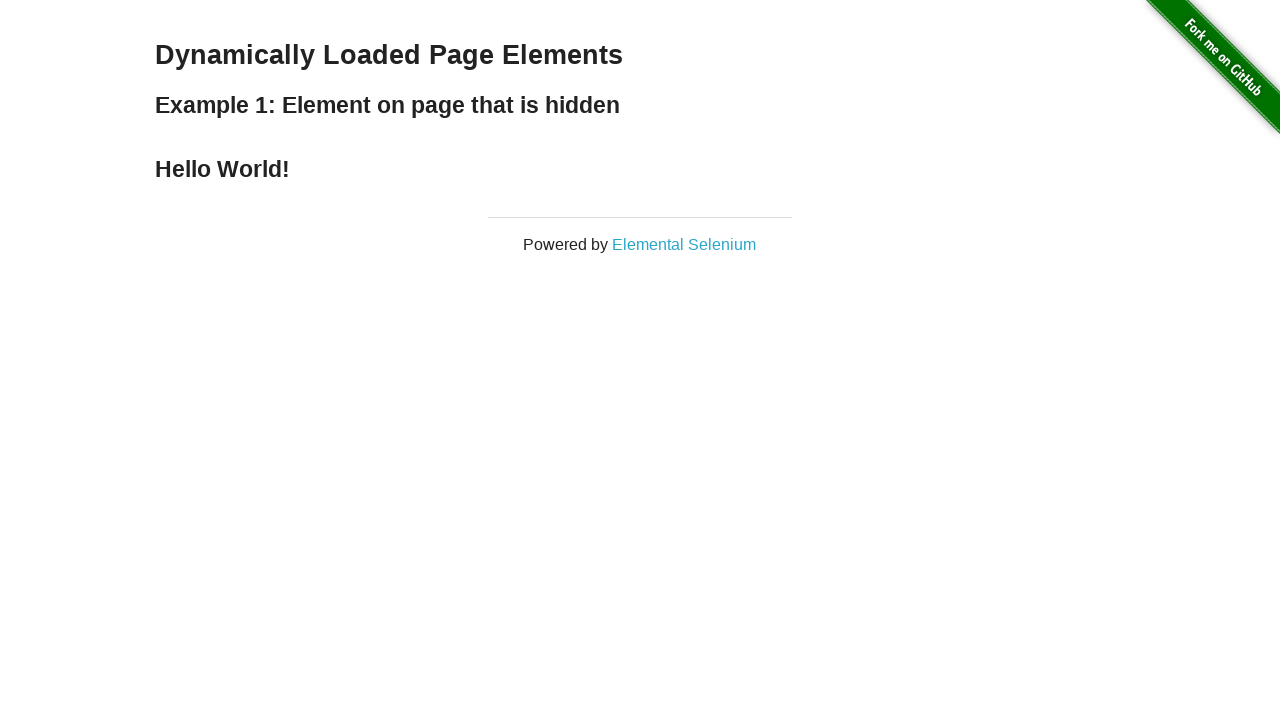

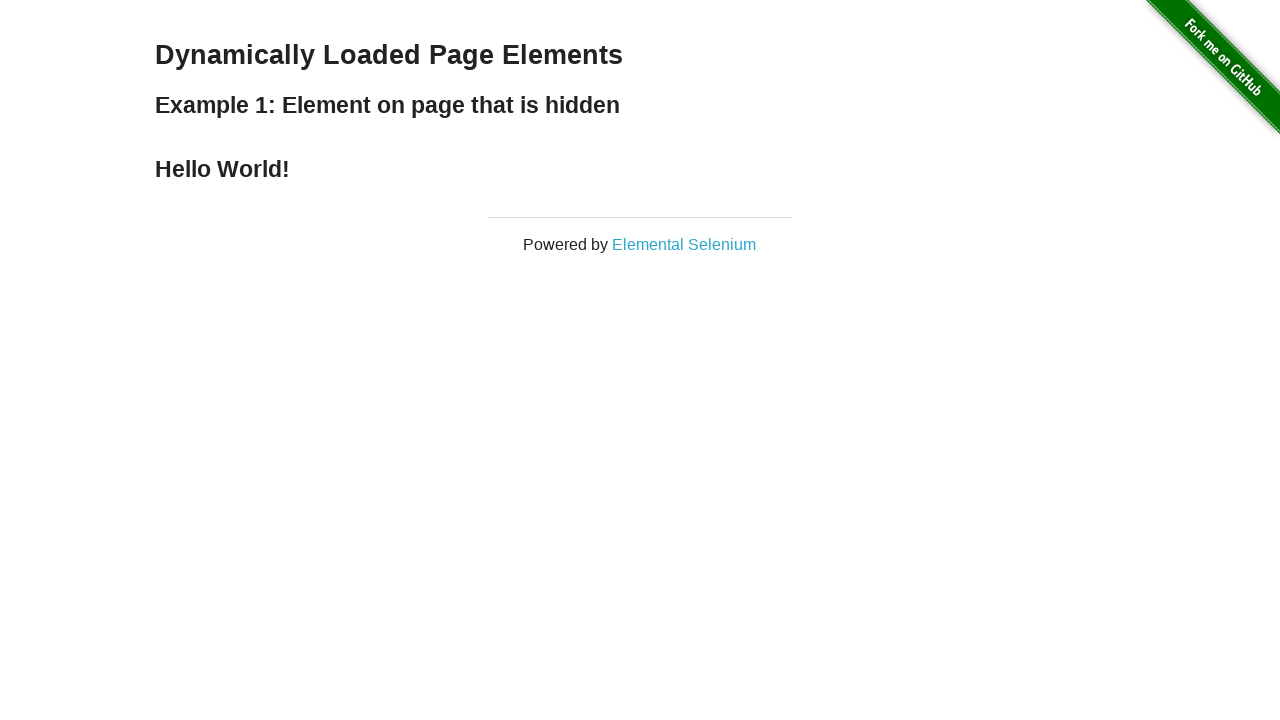